Navigates to demoblaze.com and verifies that navigation links and product listings are displayed on the page

Starting URL: https://demoblaze.com/

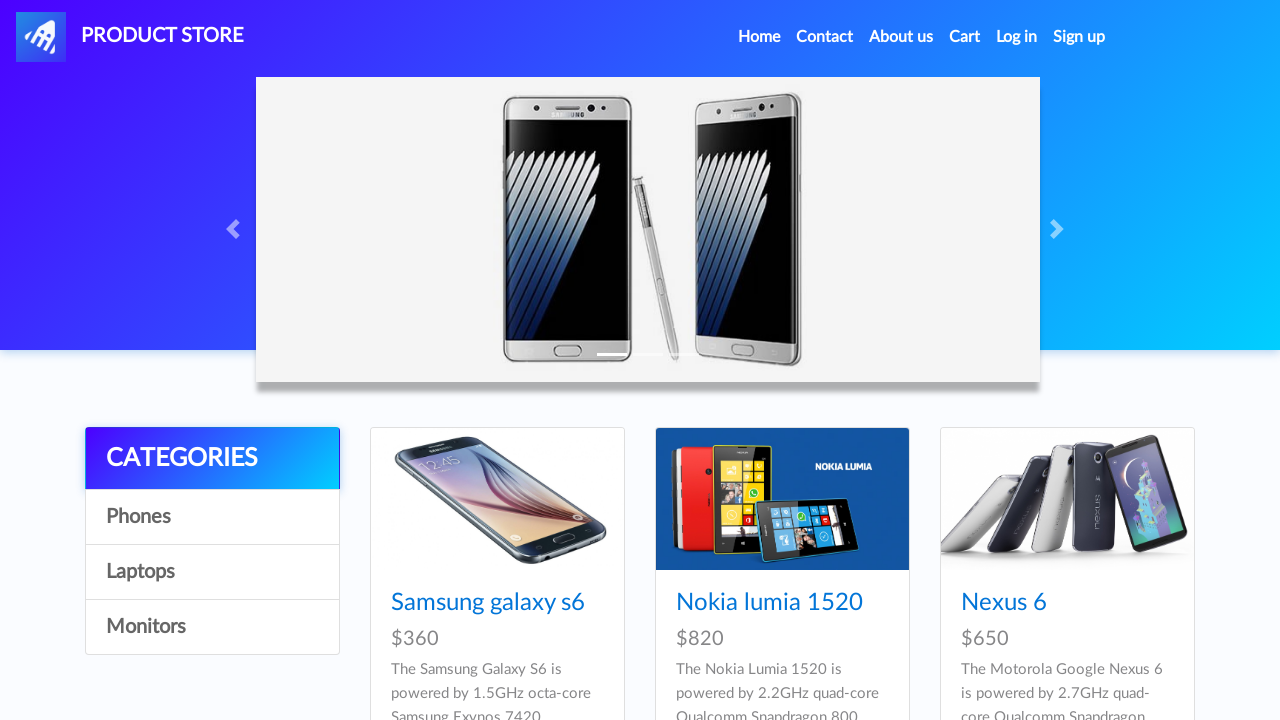

Waited for navigation links to load
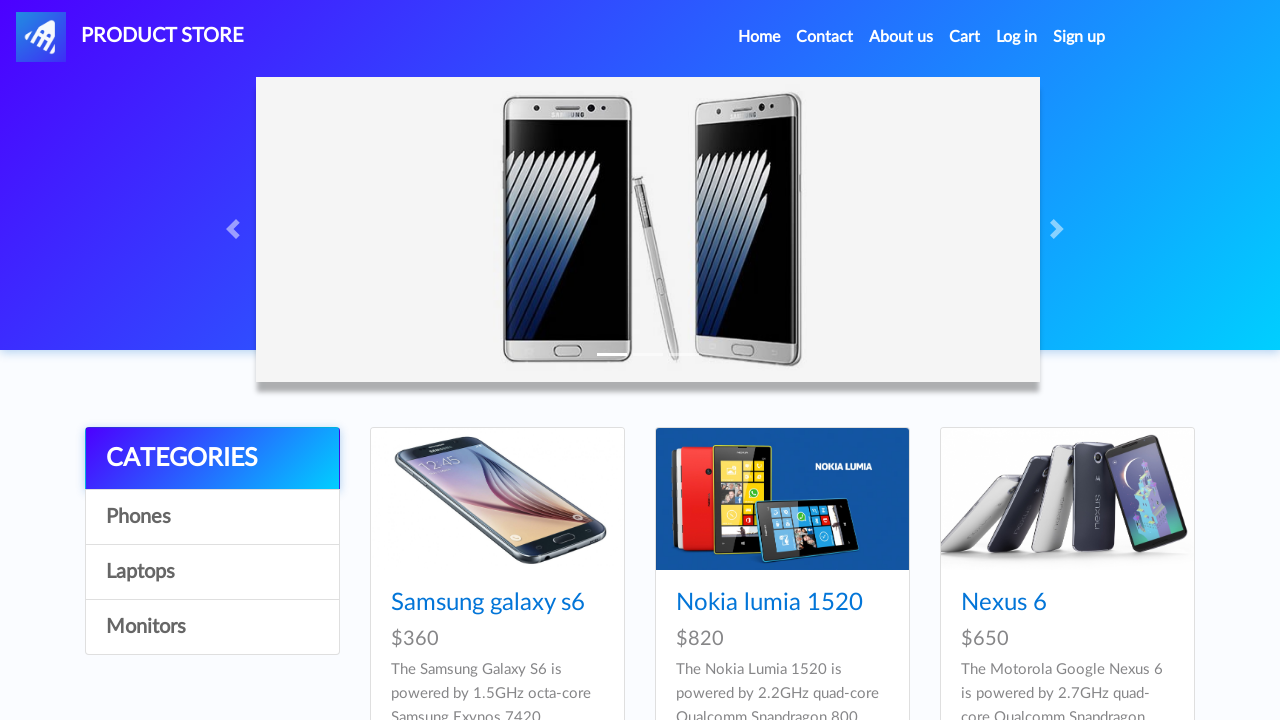

Found 33 navigation links on the page
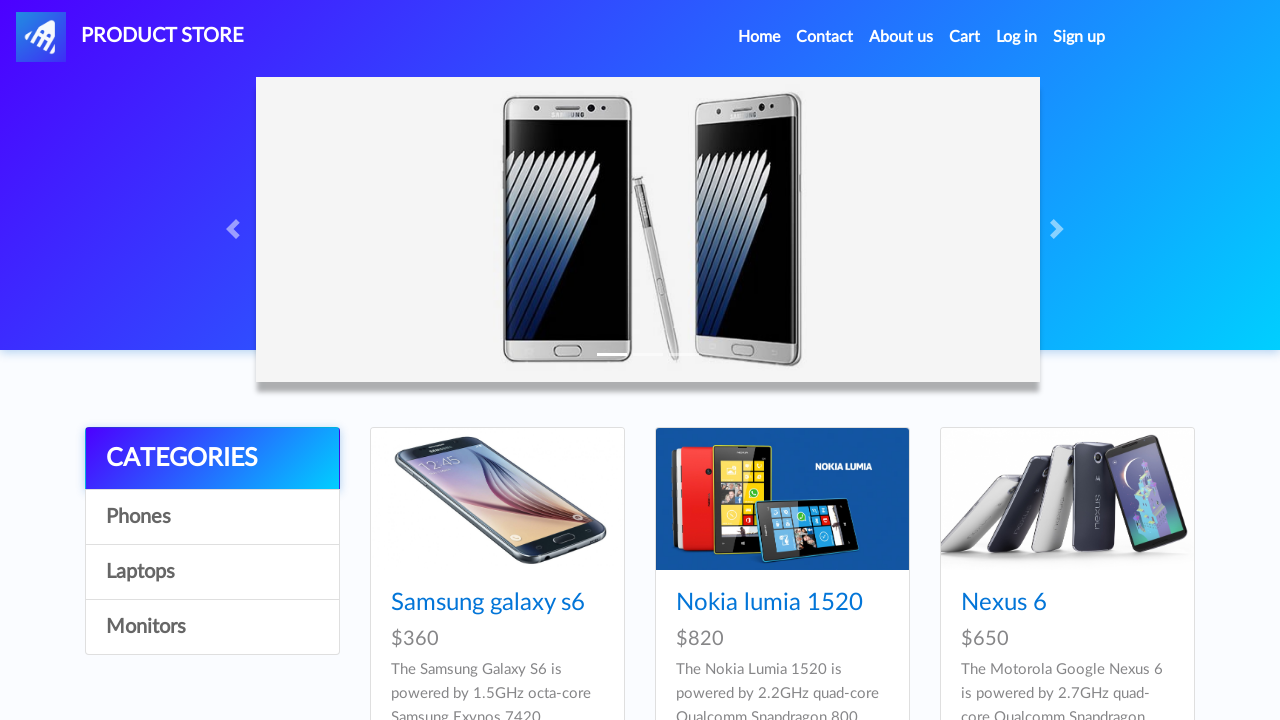

Verified that navigation links exist
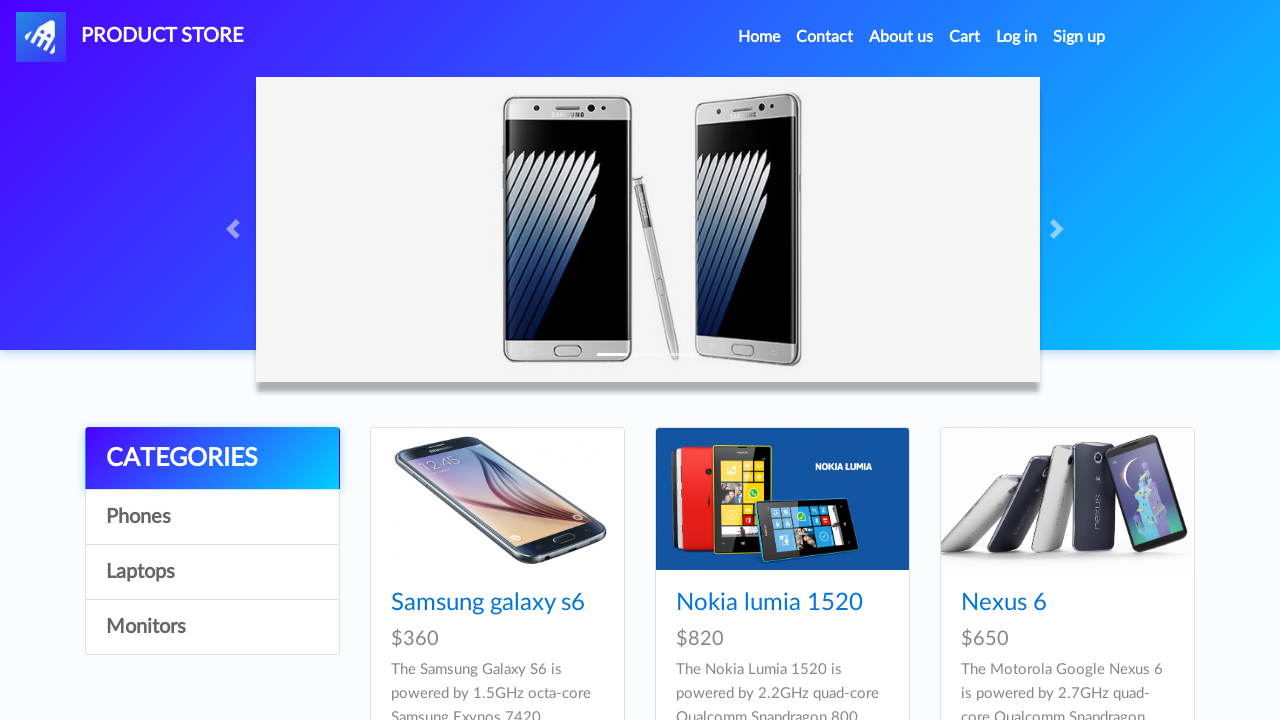

Waited for product listings to load
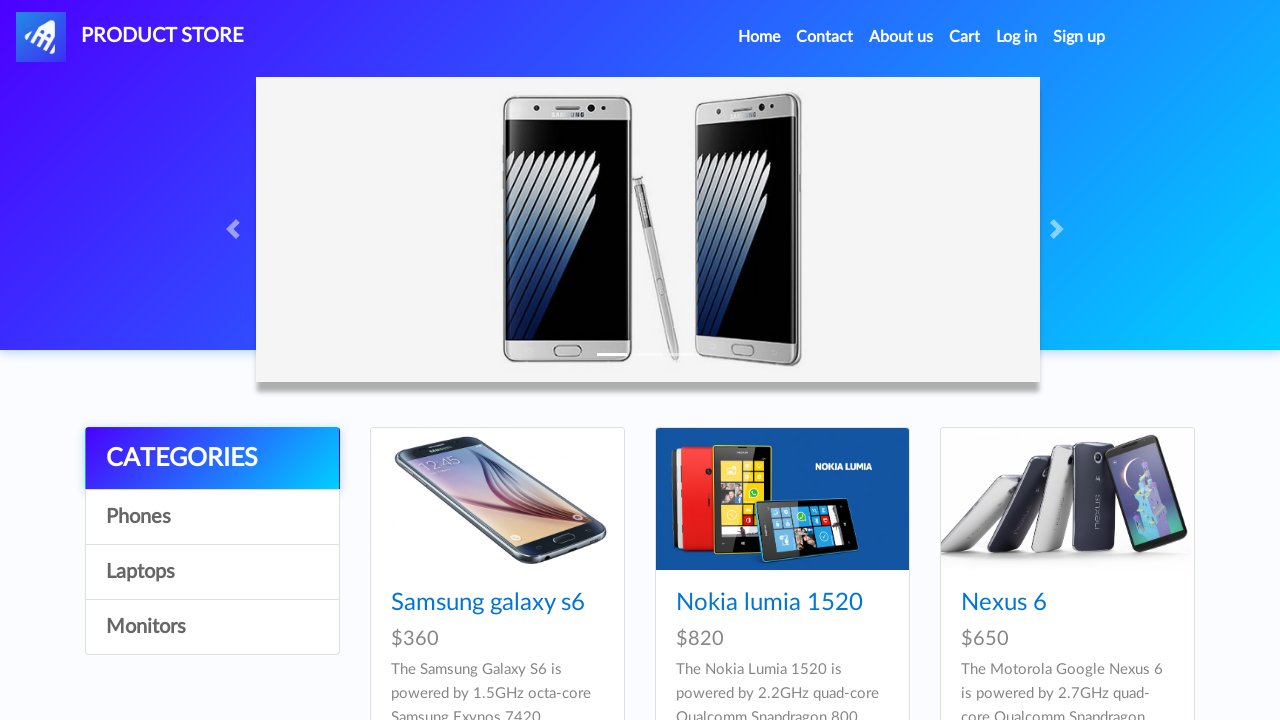

Found 9 product listings on the page
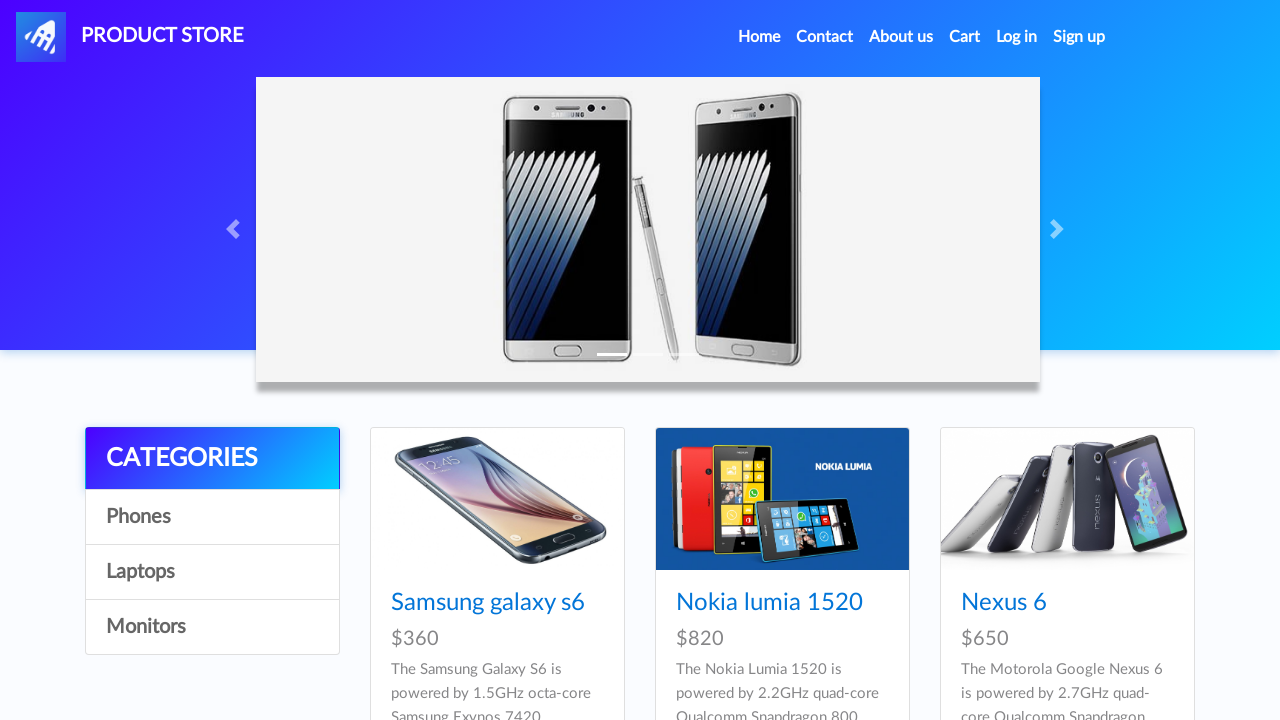

Verified that product listings are displayed
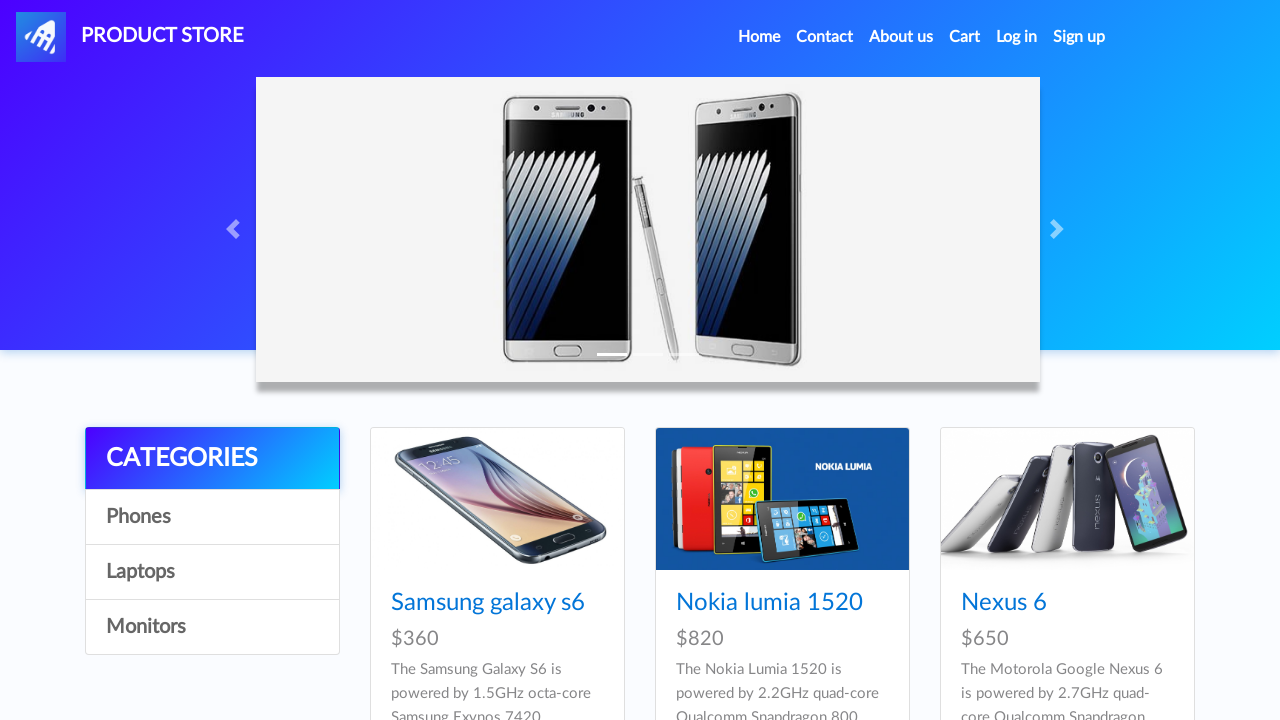

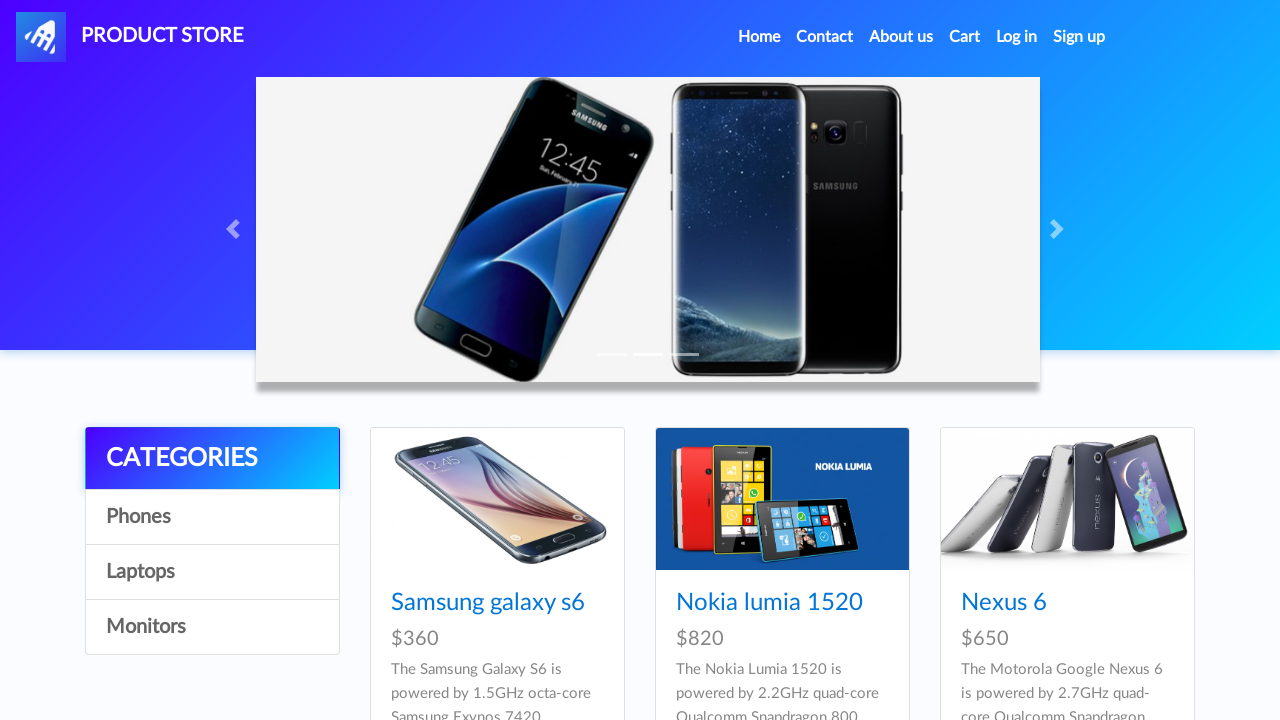